Navigates to Selenium documentation website, performs a right-click action on the "Getting Started" heading, and scrolls down the page multiple times

Starting URL: https://www.selenium.dev/

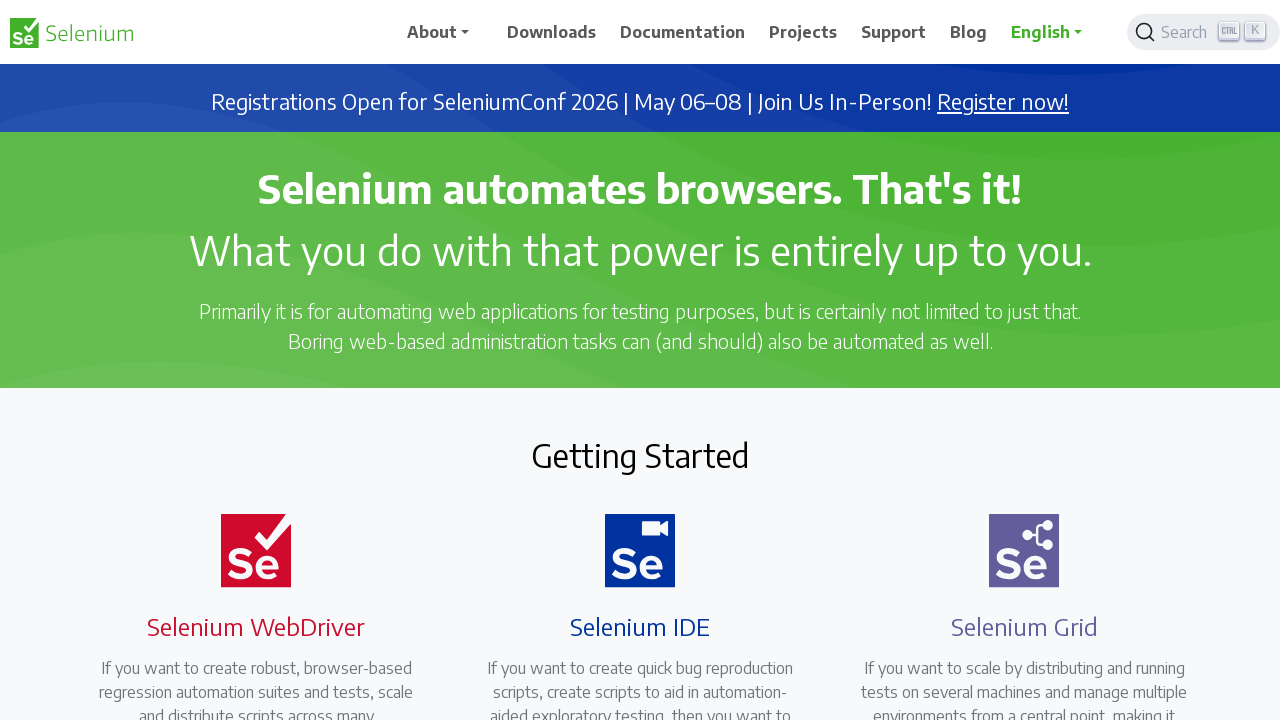

Located the 'Getting Started' heading element
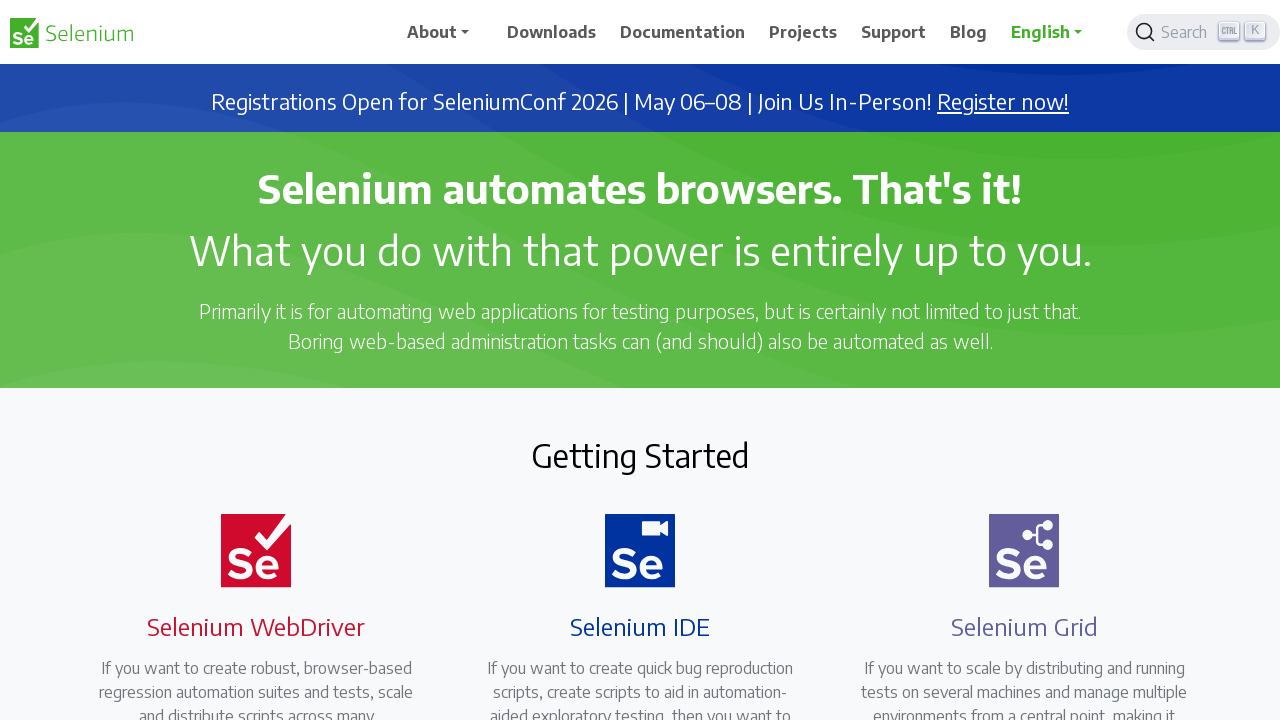

Right-clicked on the 'Getting Started' heading at (640, 455) on xpath=//h2[text()='Getting Started']
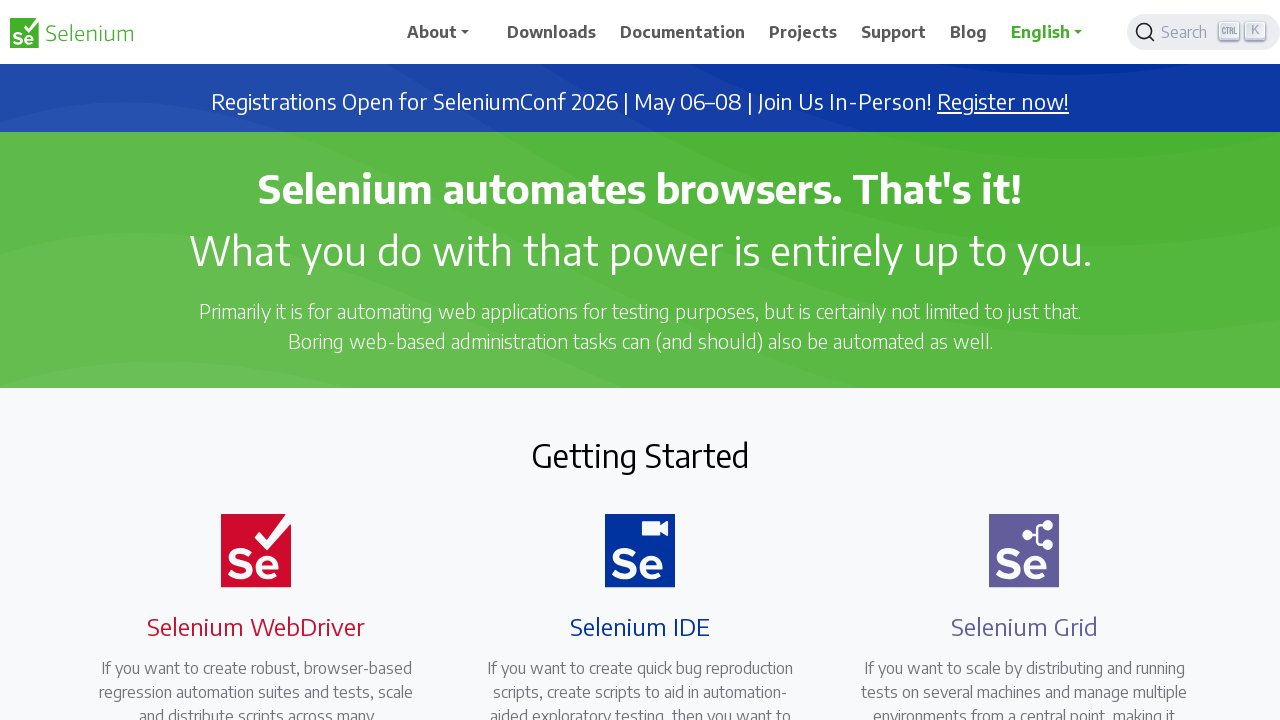

Pressed PageDown to scroll (iteration 1/10)
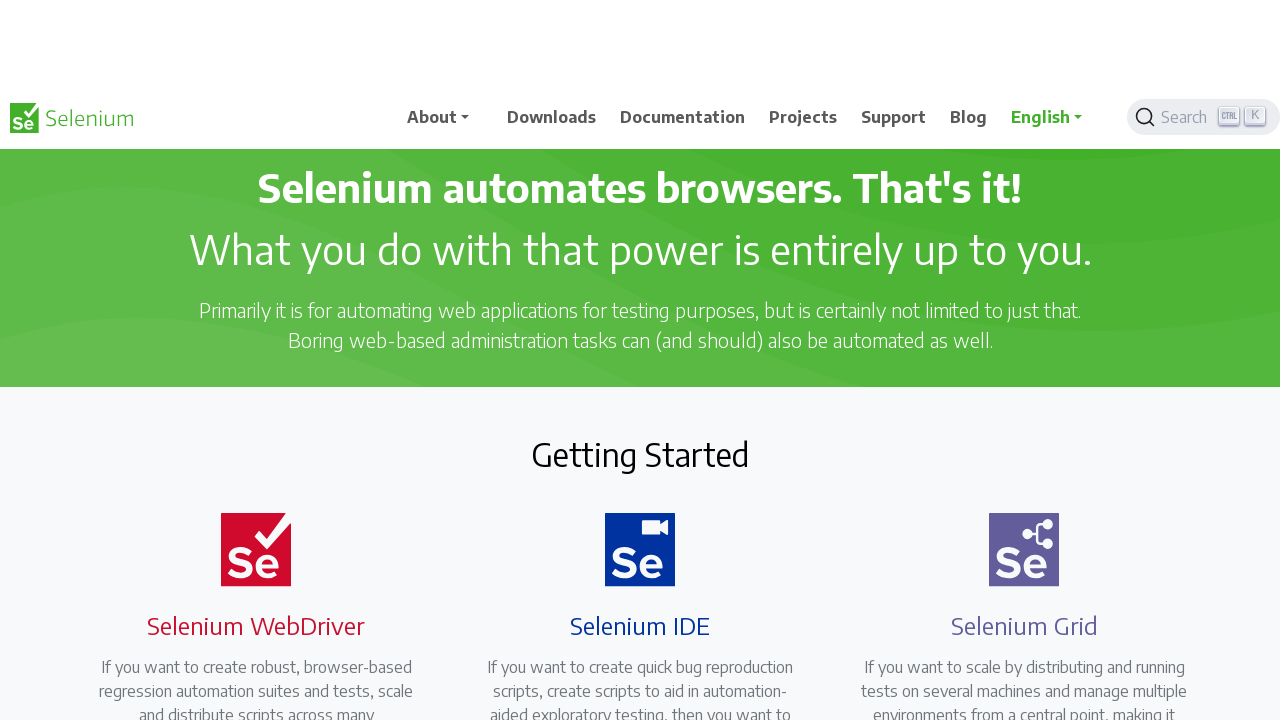

Waited 1 second after scroll (iteration 1/10)
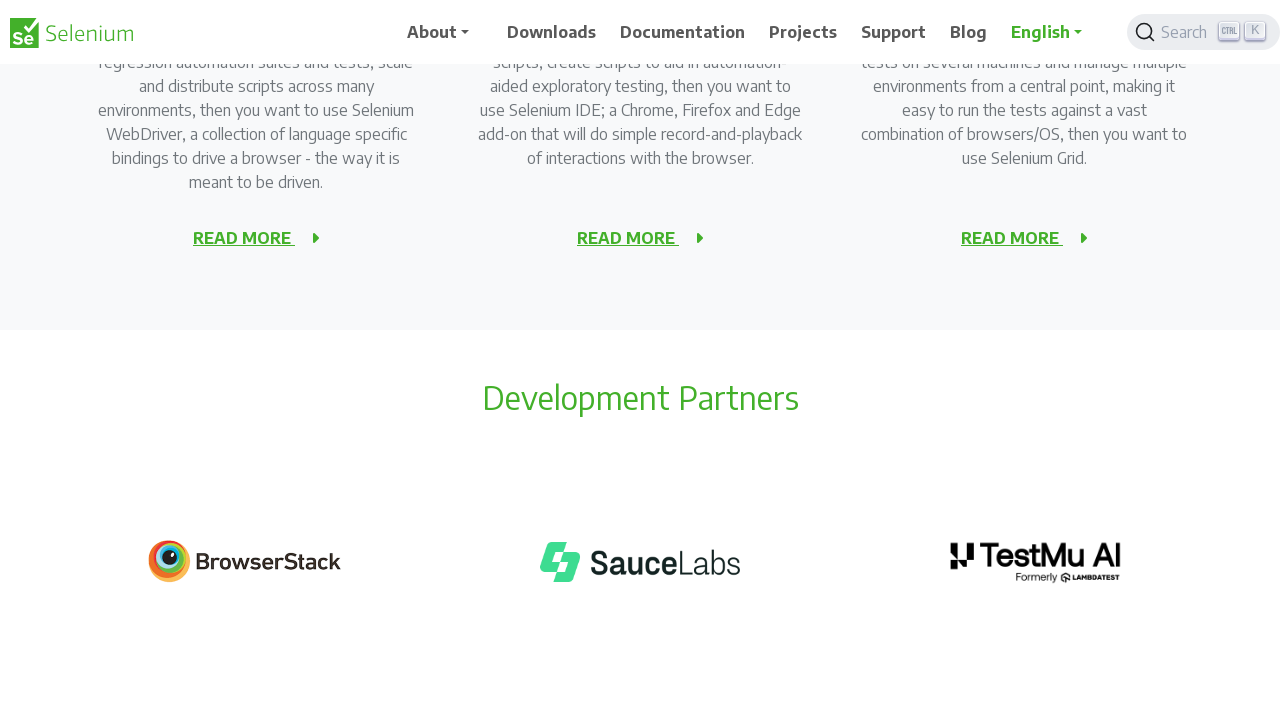

Pressed PageDown to scroll (iteration 2/10)
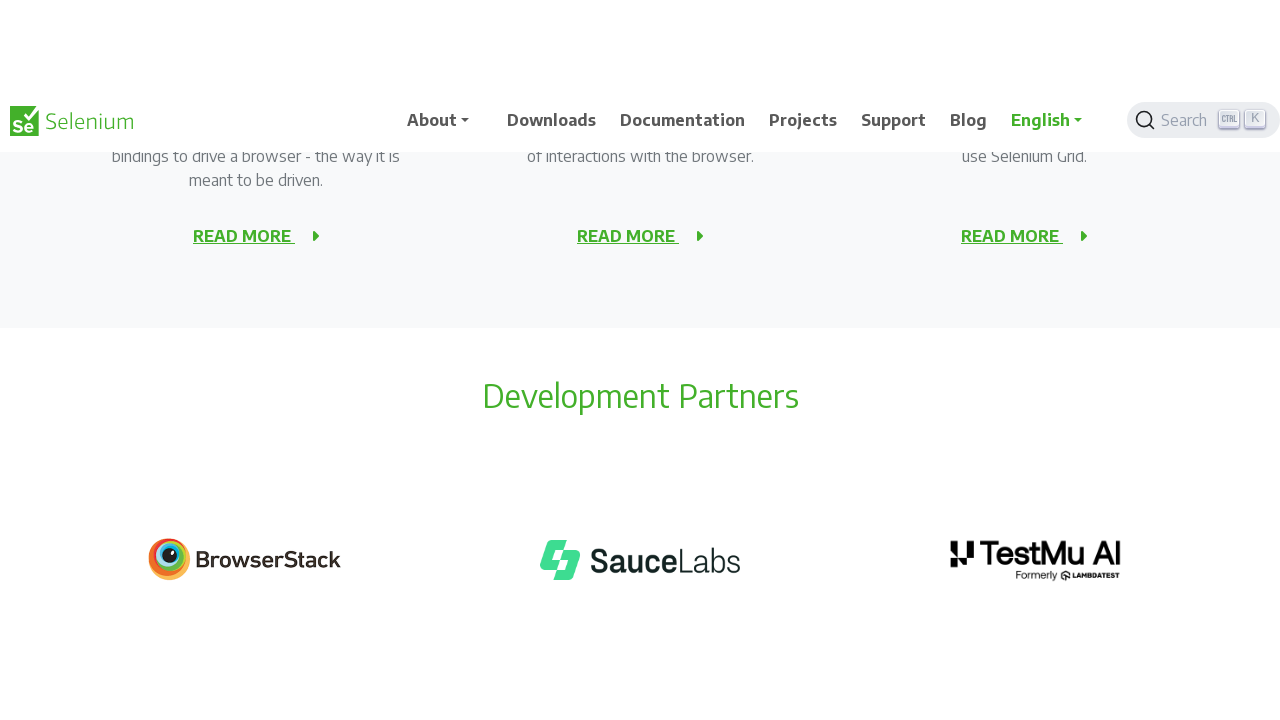

Waited 1 second after scroll (iteration 2/10)
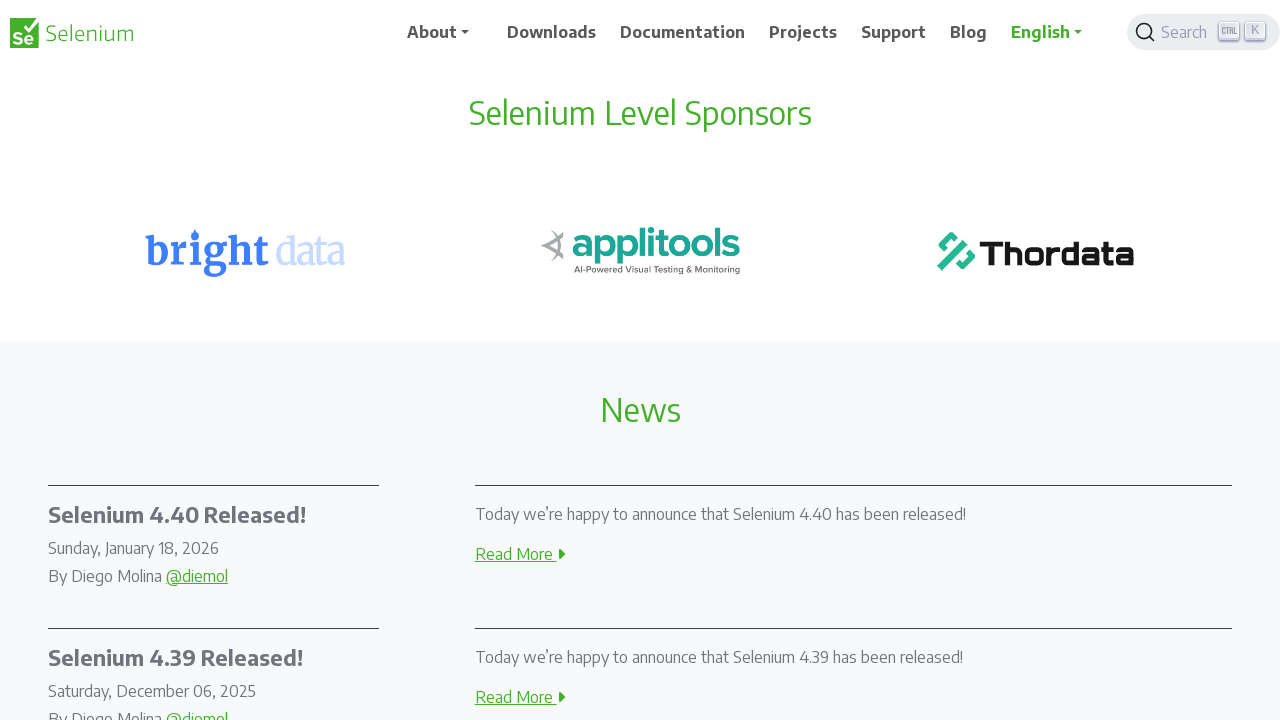

Pressed PageDown to scroll (iteration 3/10)
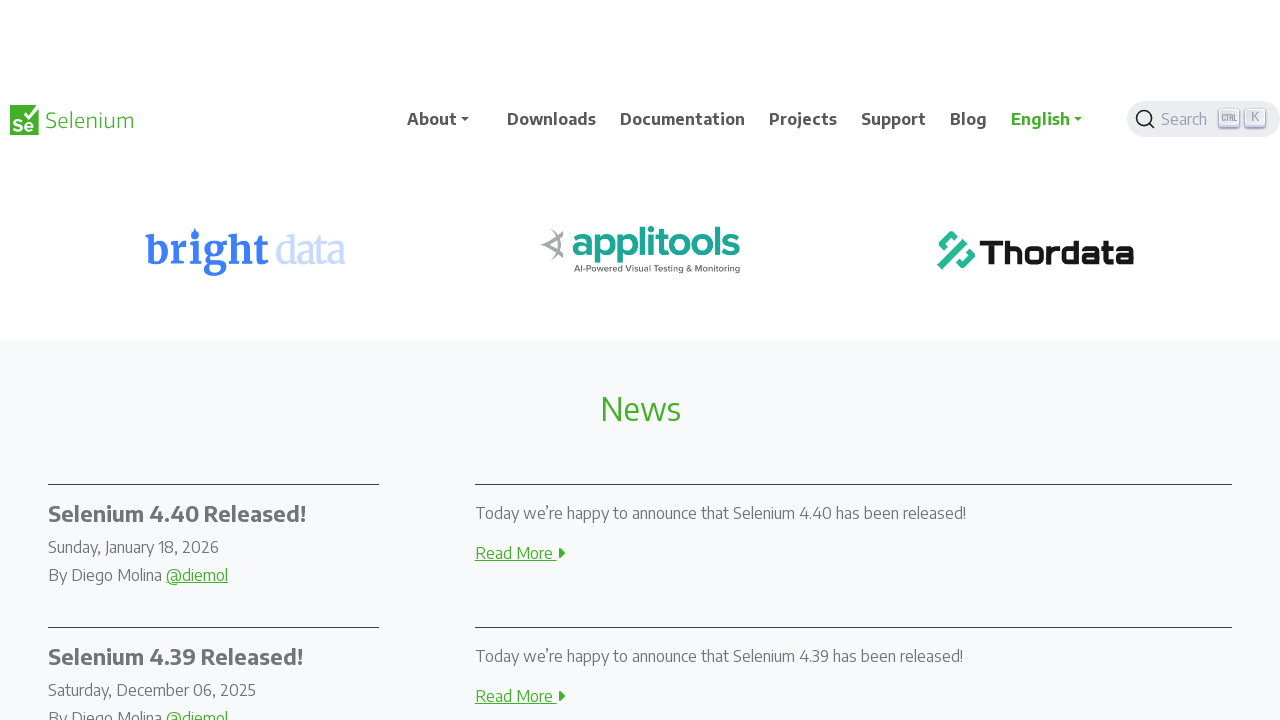

Waited 1 second after scroll (iteration 3/10)
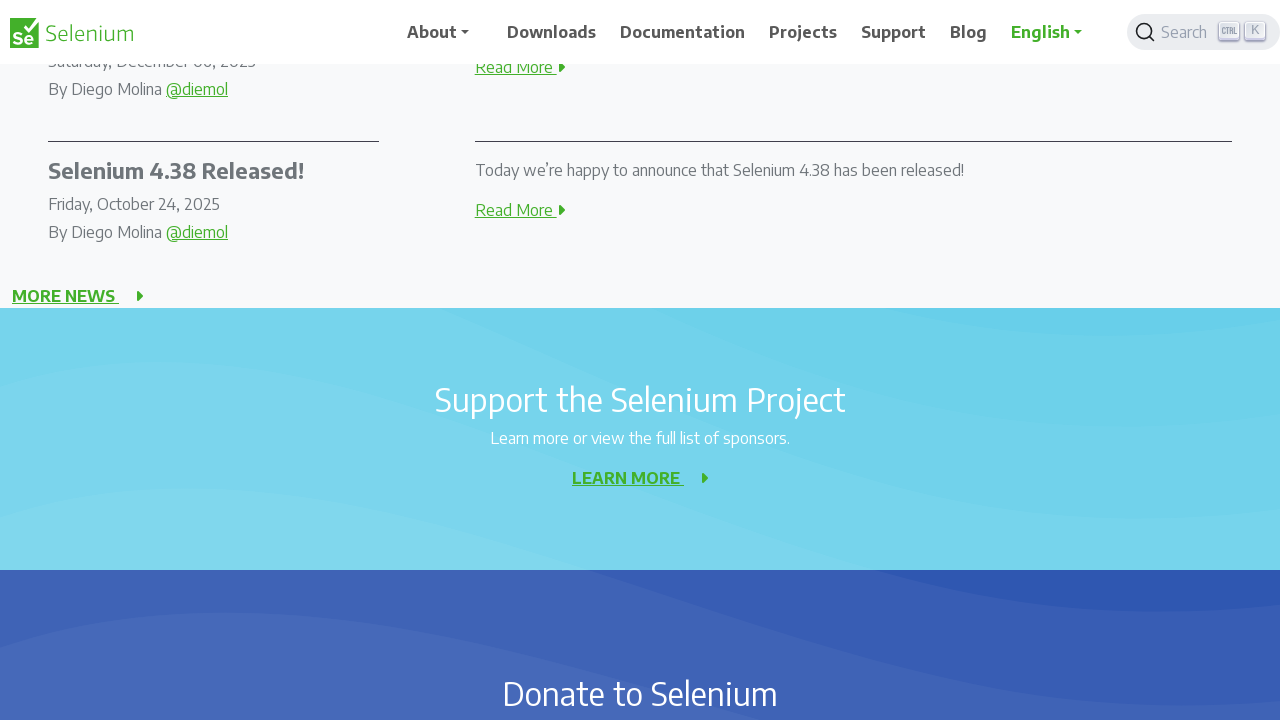

Pressed PageDown to scroll (iteration 4/10)
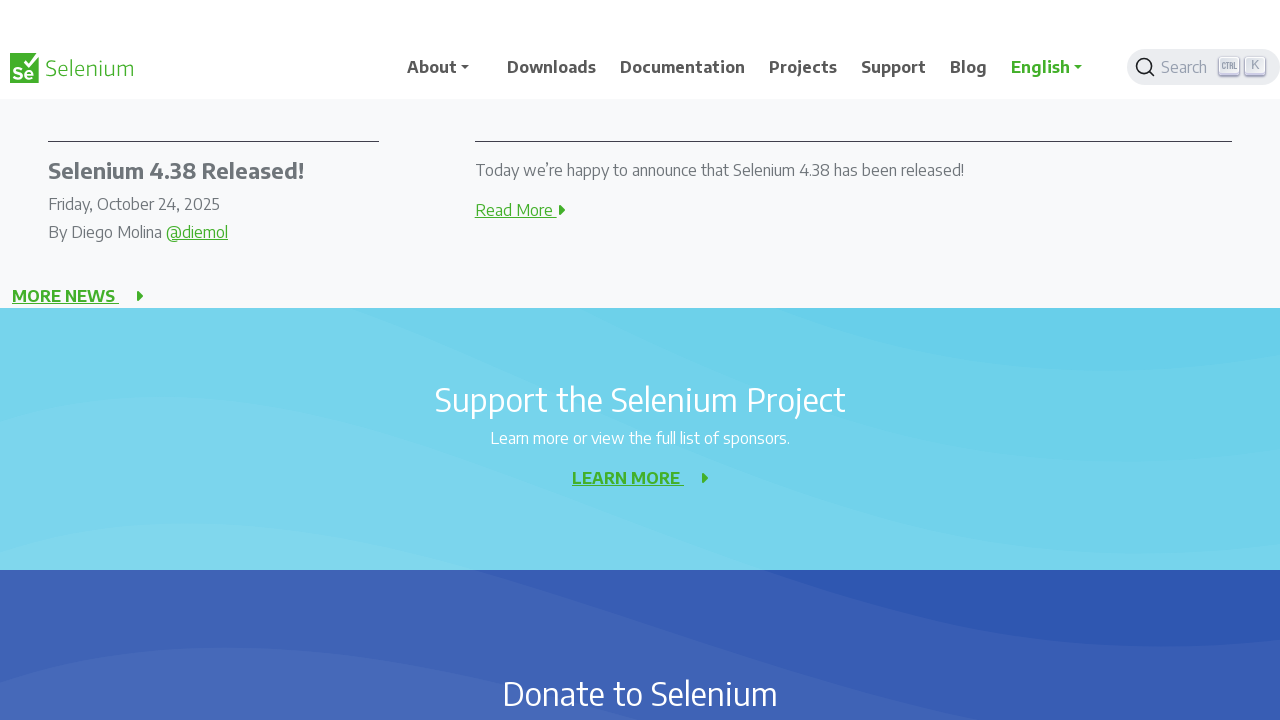

Waited 1 second after scroll (iteration 4/10)
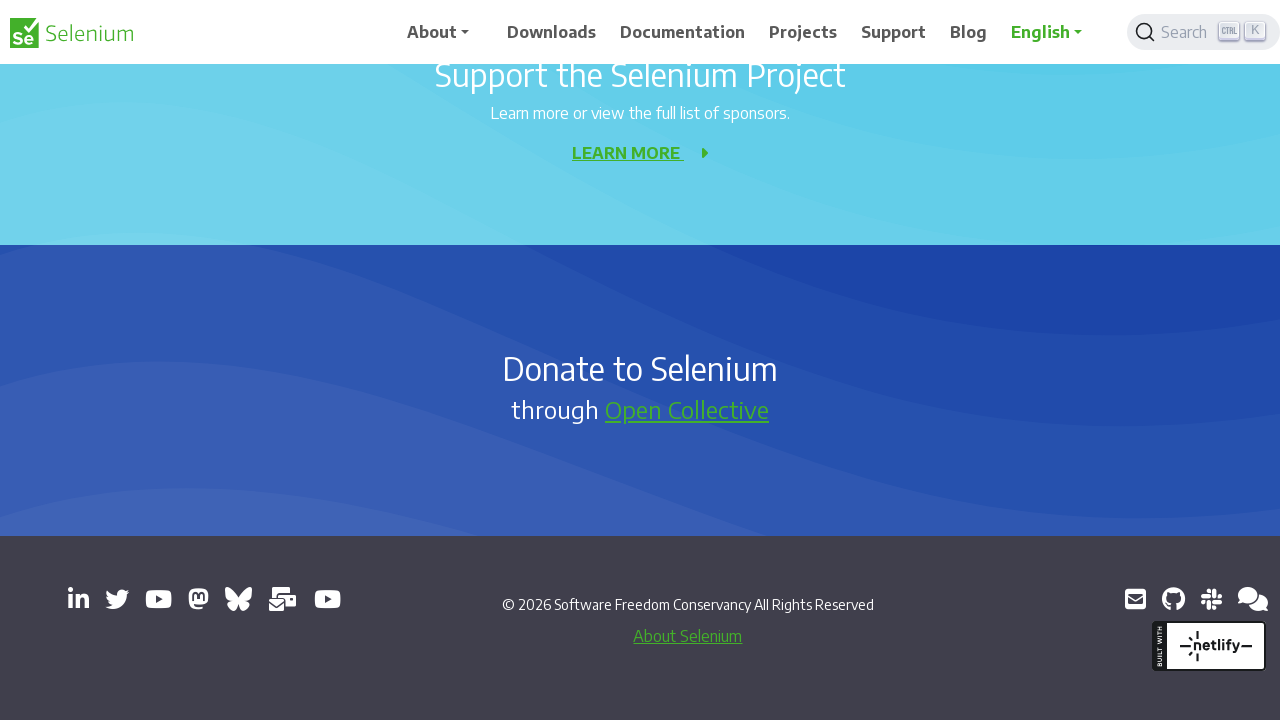

Pressed PageDown to scroll (iteration 5/10)
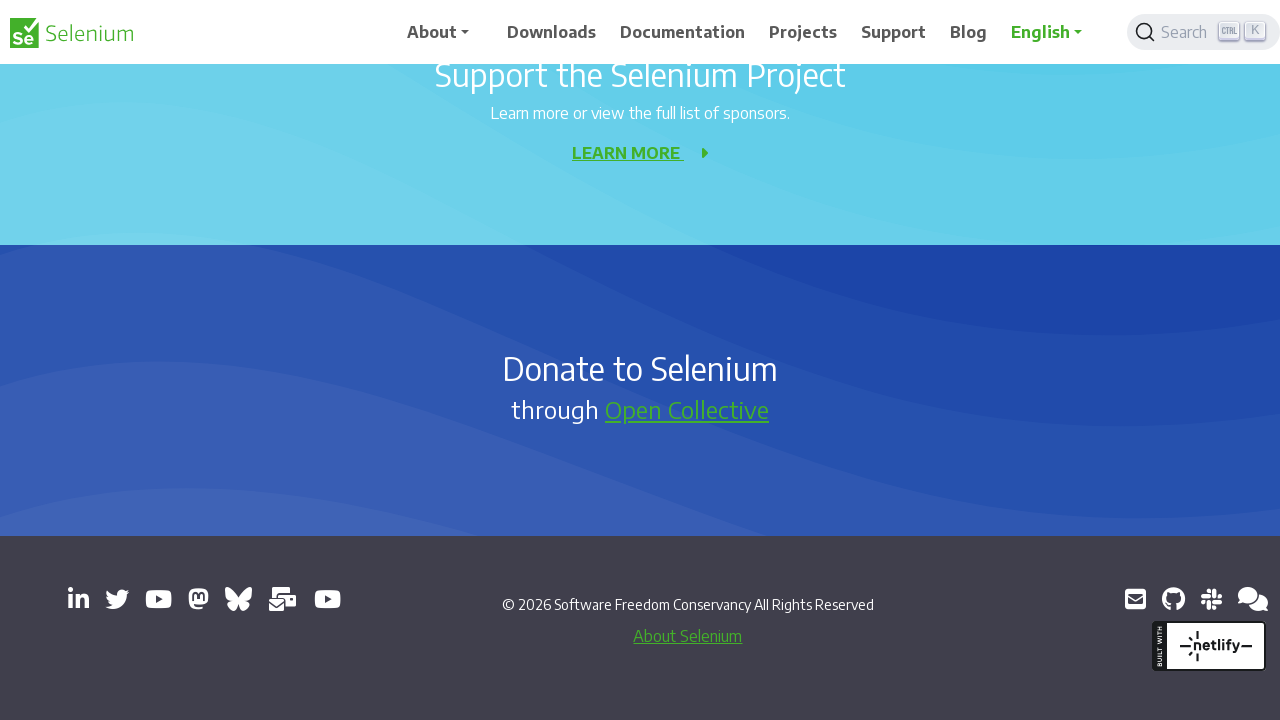

Waited 1 second after scroll (iteration 5/10)
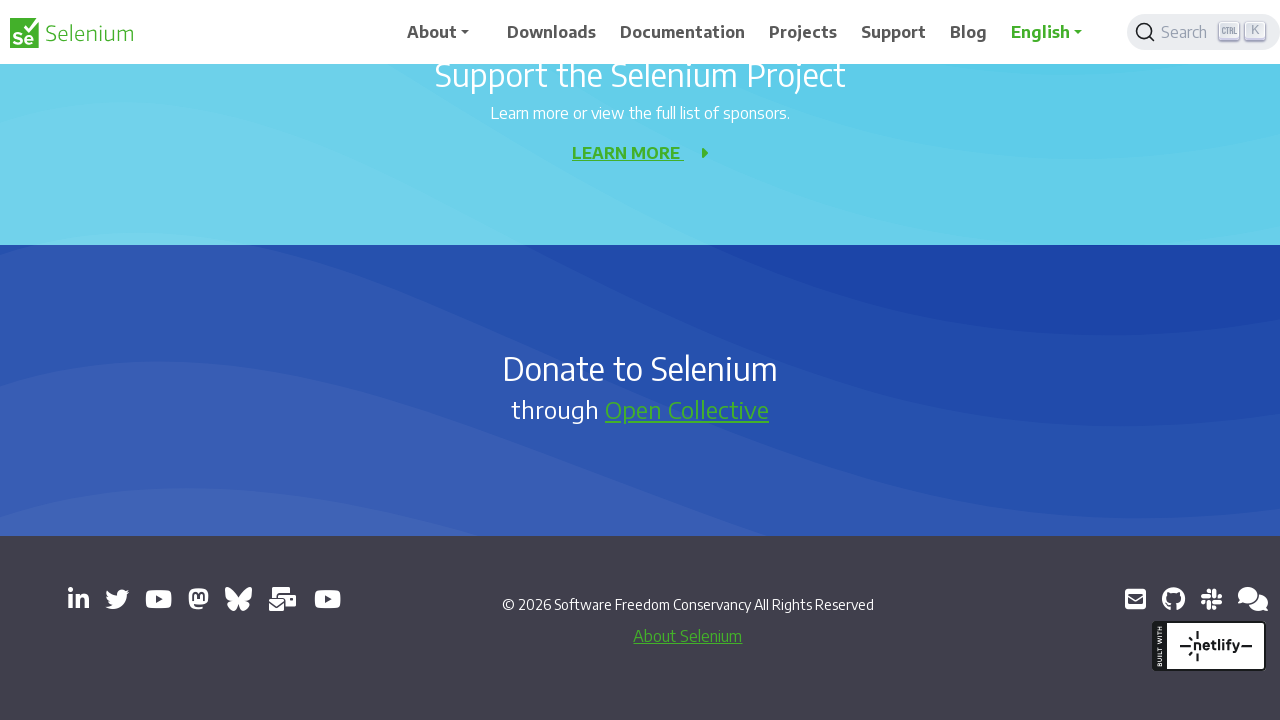

Pressed PageDown to scroll (iteration 6/10)
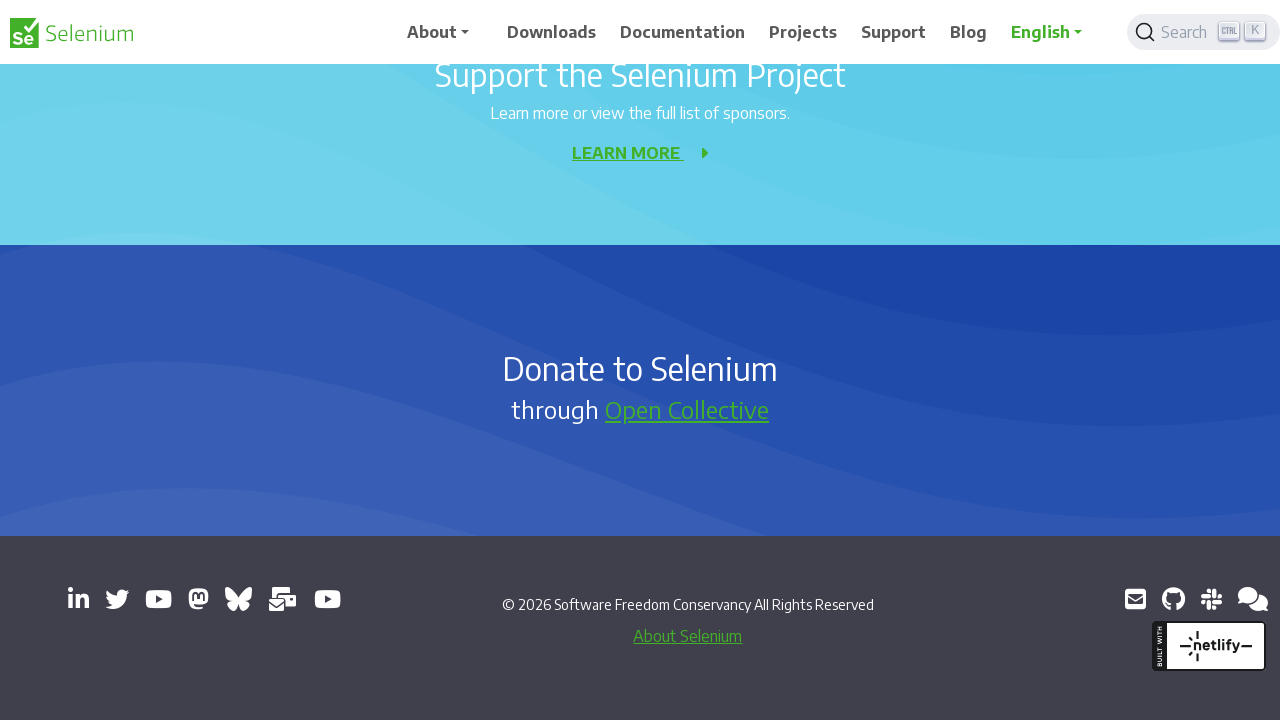

Waited 1 second after scroll (iteration 6/10)
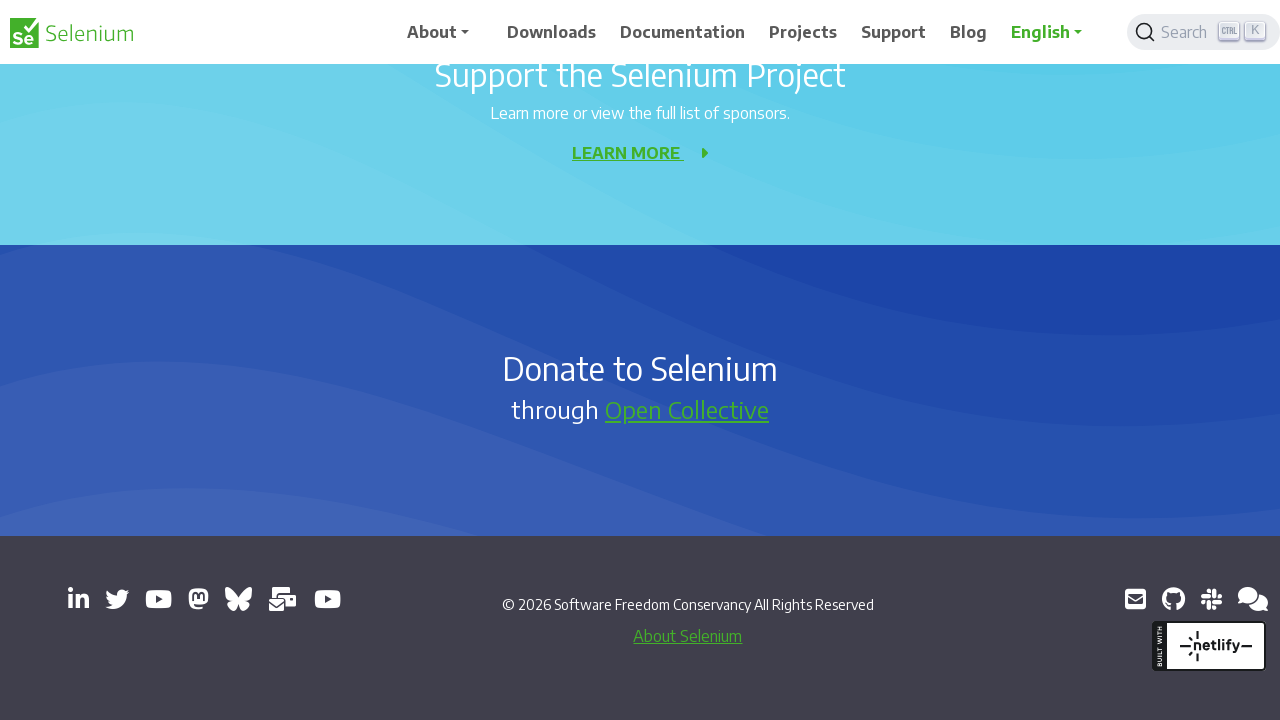

Pressed PageDown to scroll (iteration 7/10)
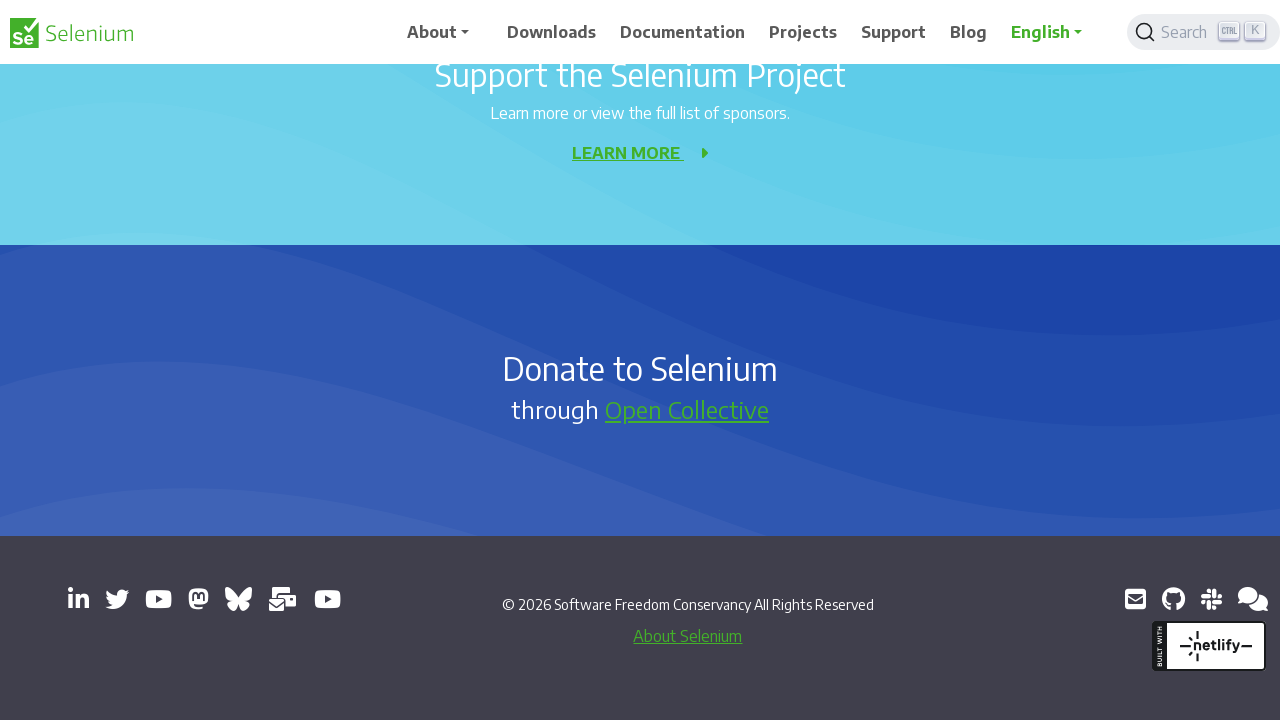

Waited 1 second after scroll (iteration 7/10)
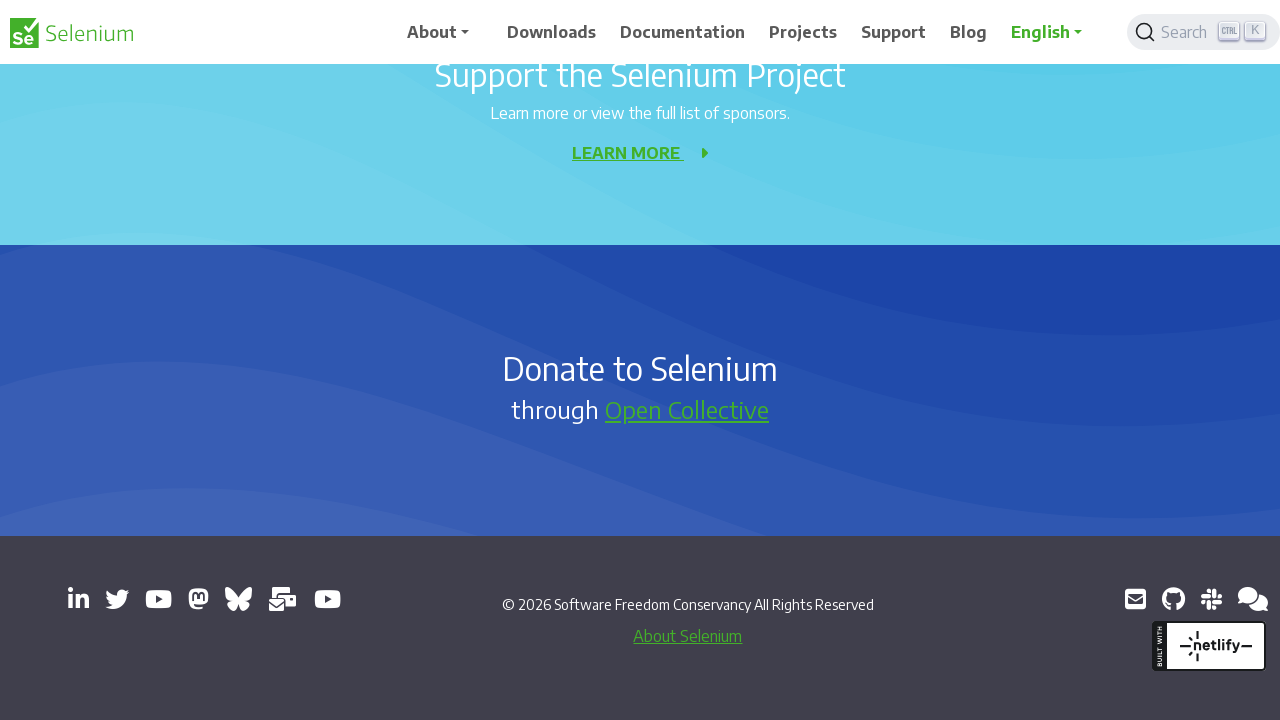

Pressed PageDown to scroll (iteration 8/10)
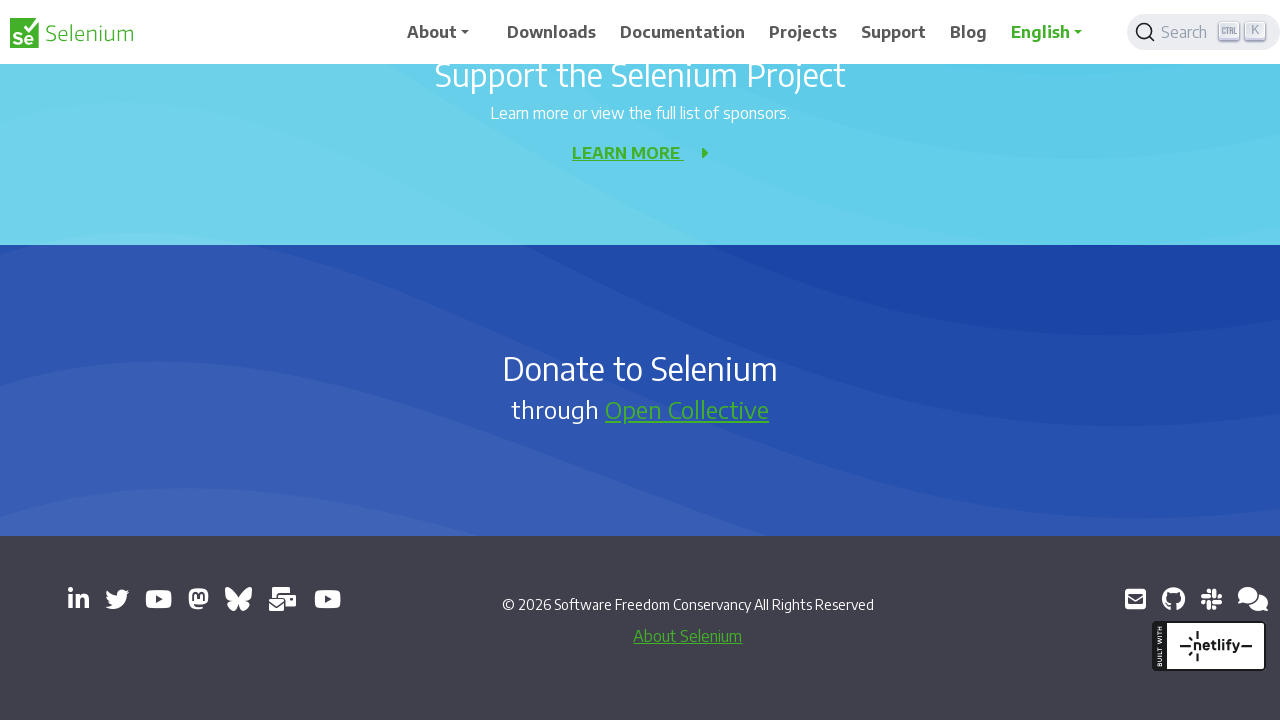

Waited 1 second after scroll (iteration 8/10)
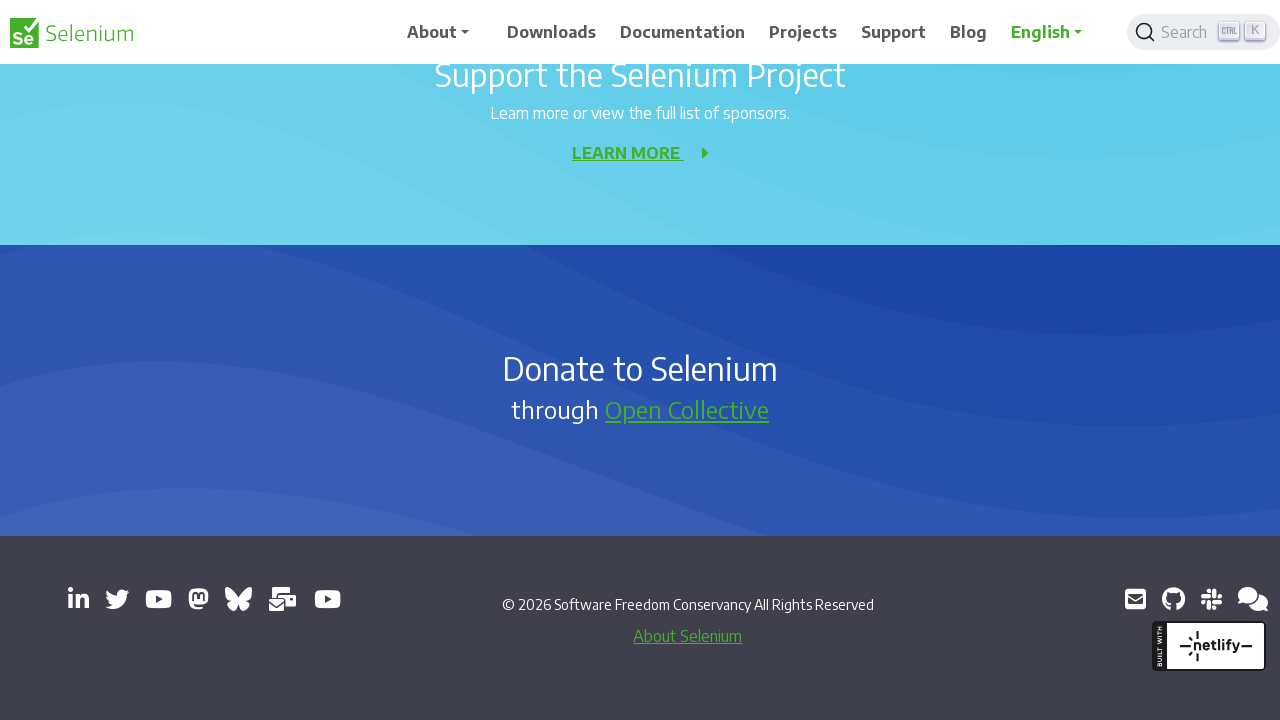

Pressed PageDown to scroll (iteration 9/10)
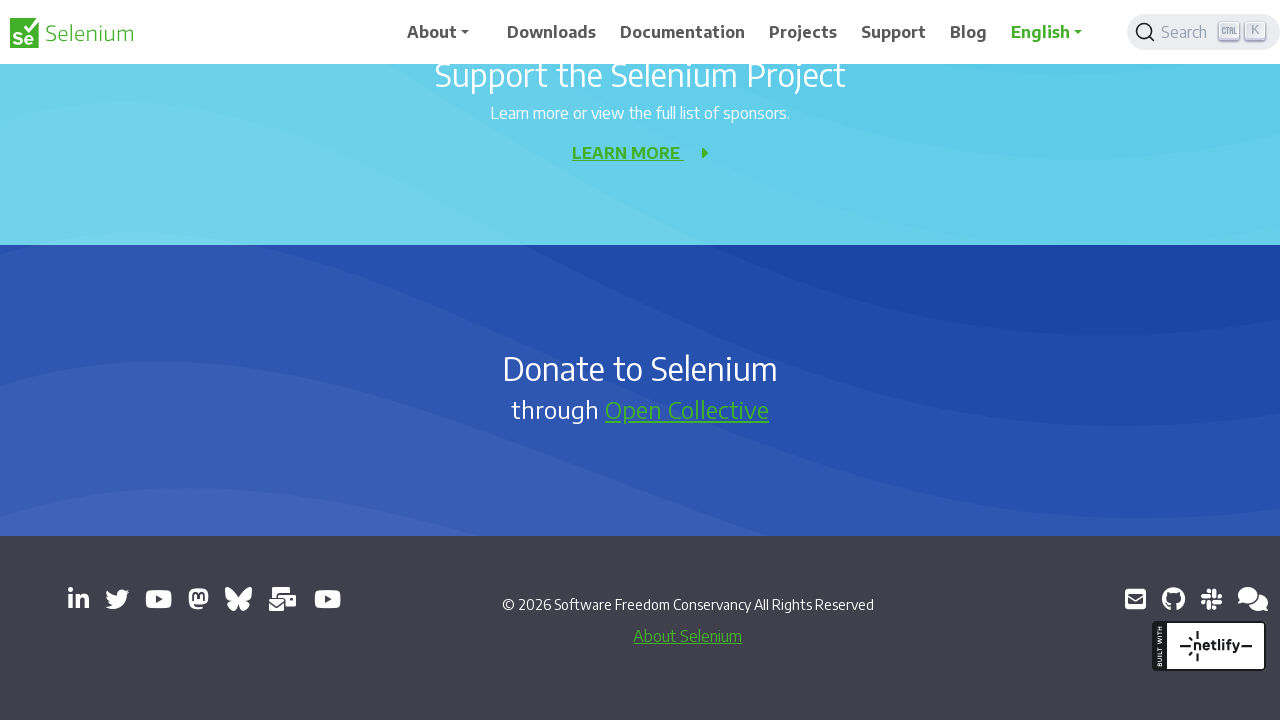

Waited 1 second after scroll (iteration 9/10)
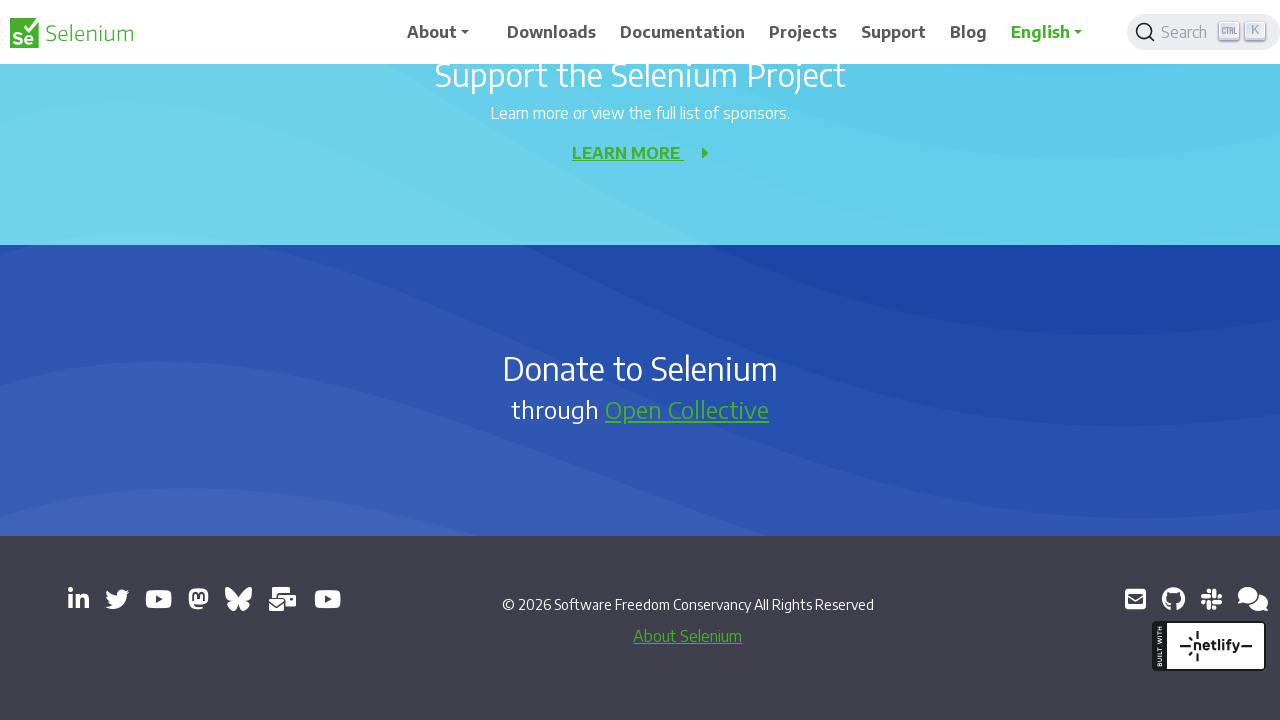

Pressed PageDown to scroll (iteration 10/10)
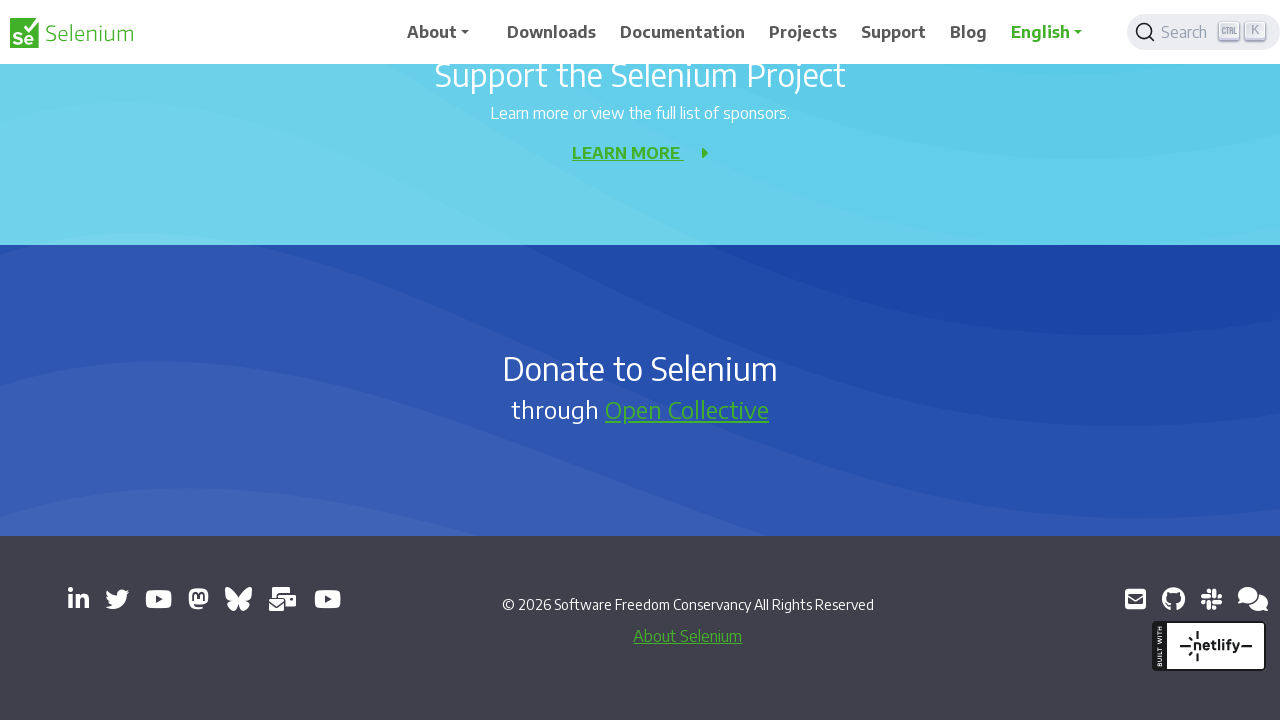

Waited 1 second after scroll (iteration 10/10)
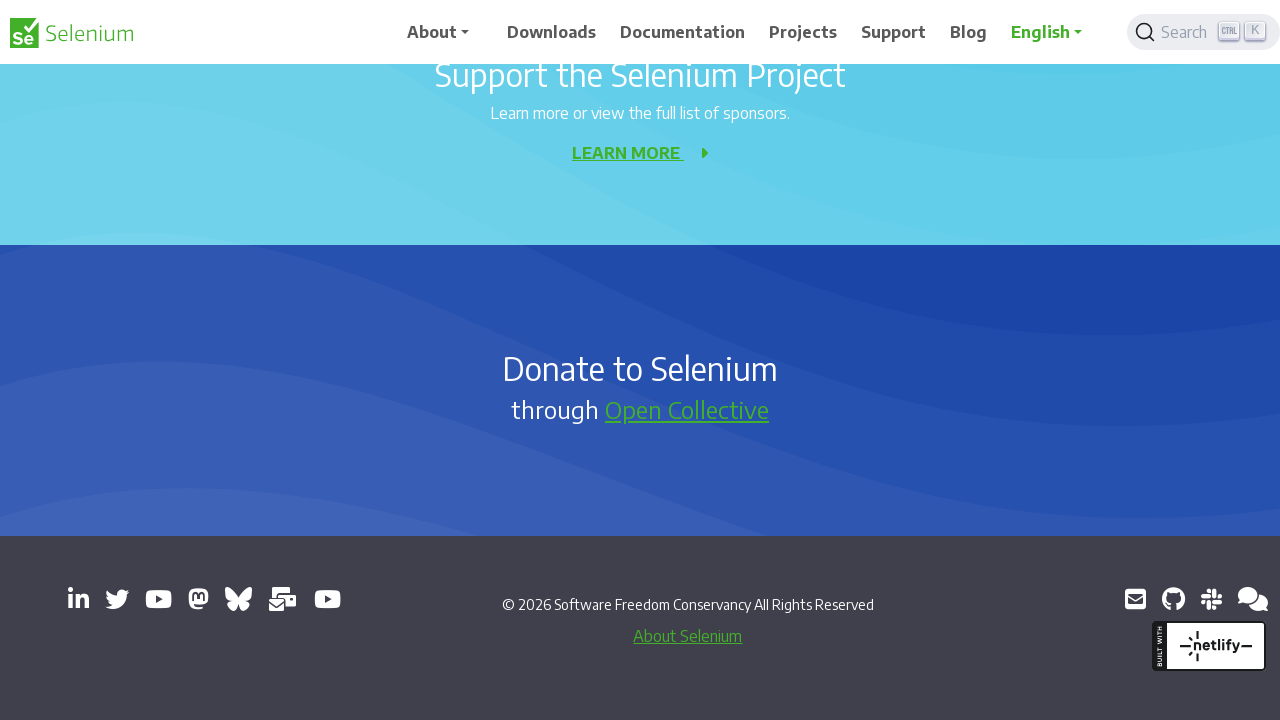

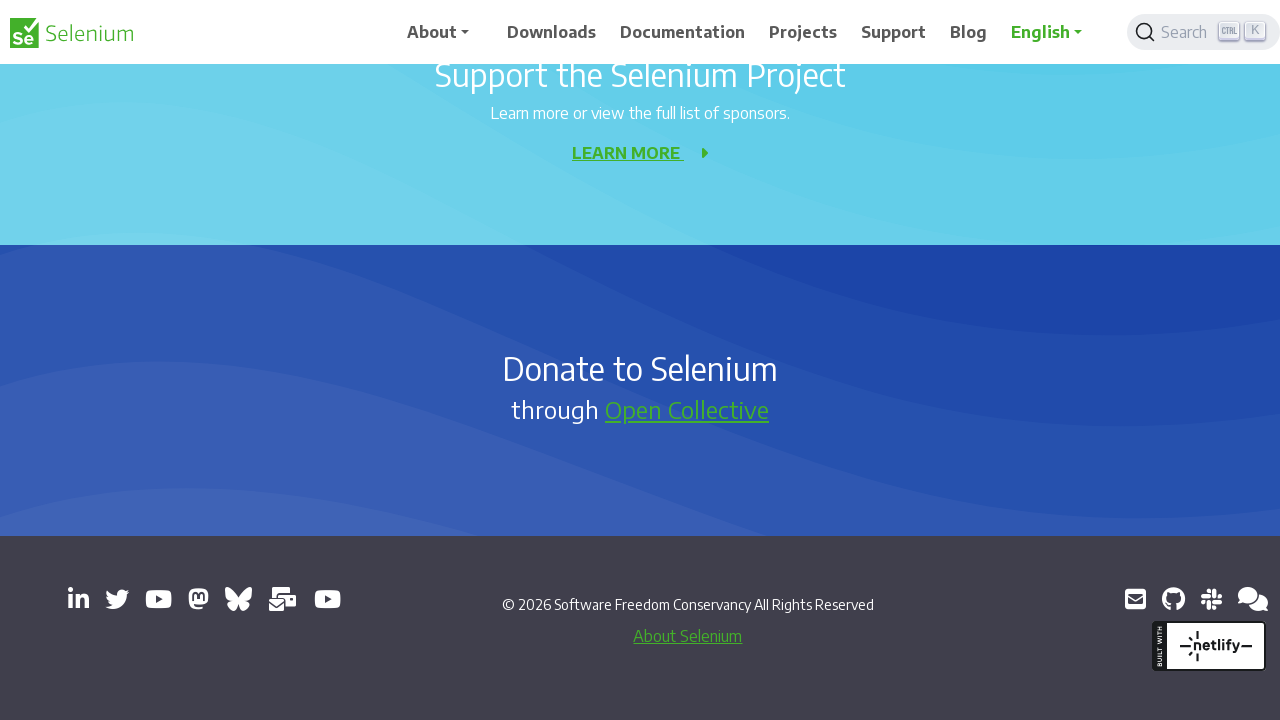